Tests dropdown selection functionality by selecting an option by index from a dropdown menu

Starting URL: https://the-internet.herokuapp.com/dropdown

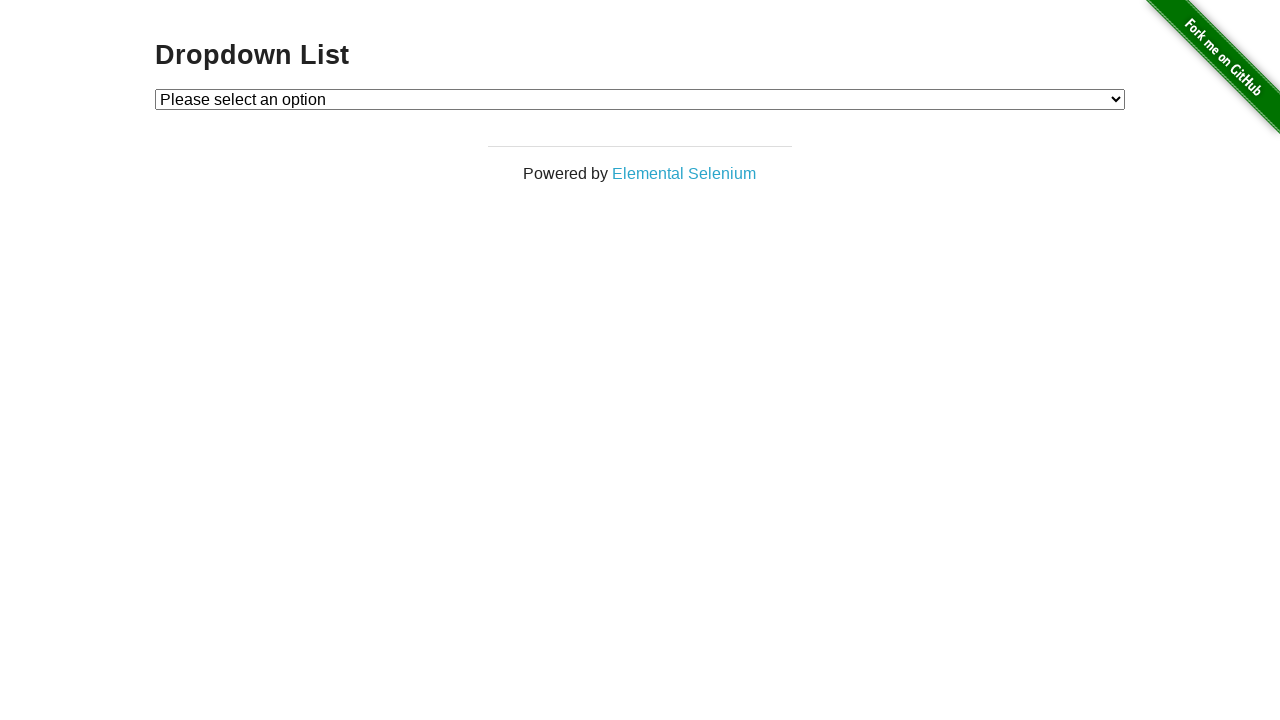

Located dropdown element with id 'dropdown'
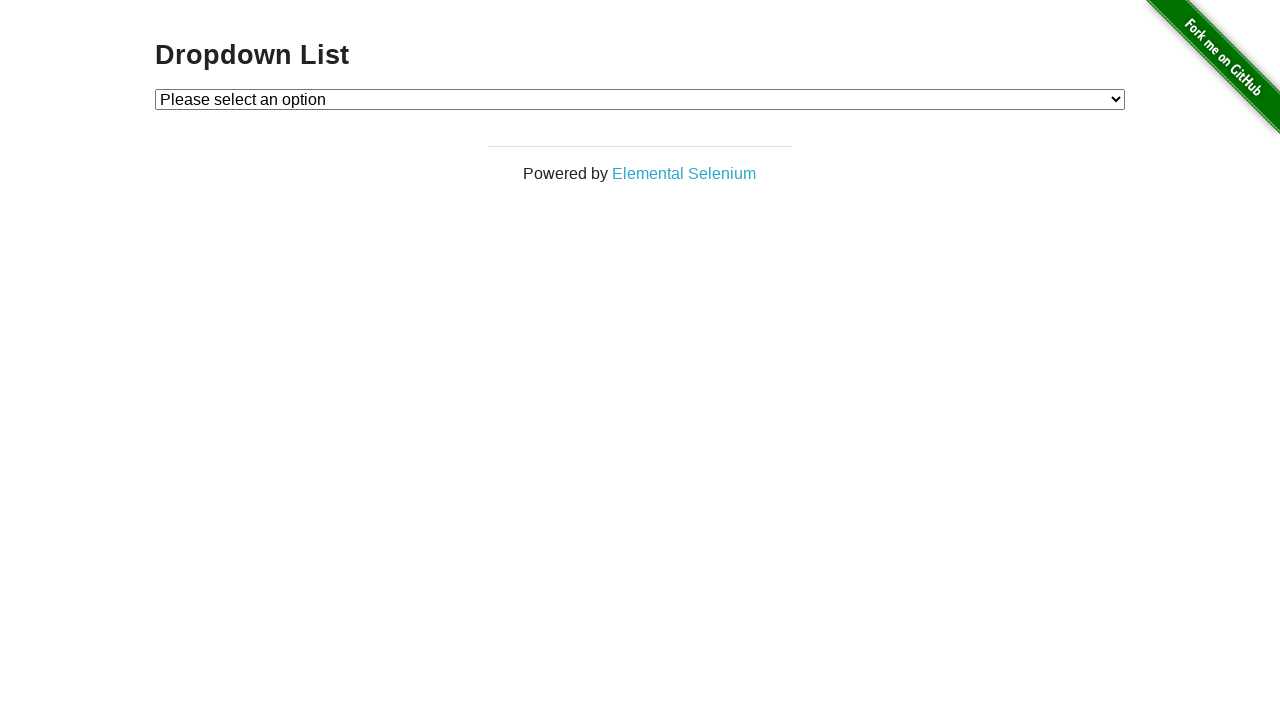

Selected option at index 1 from dropdown menu on select#dropdown
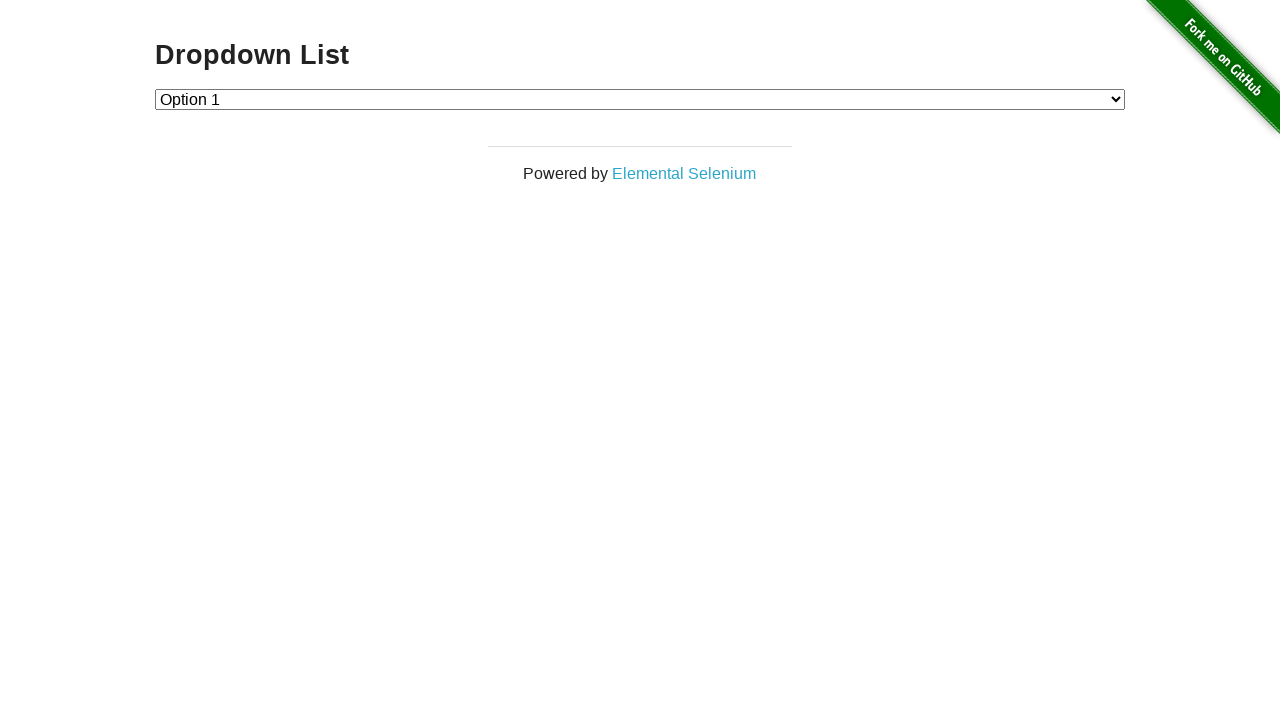

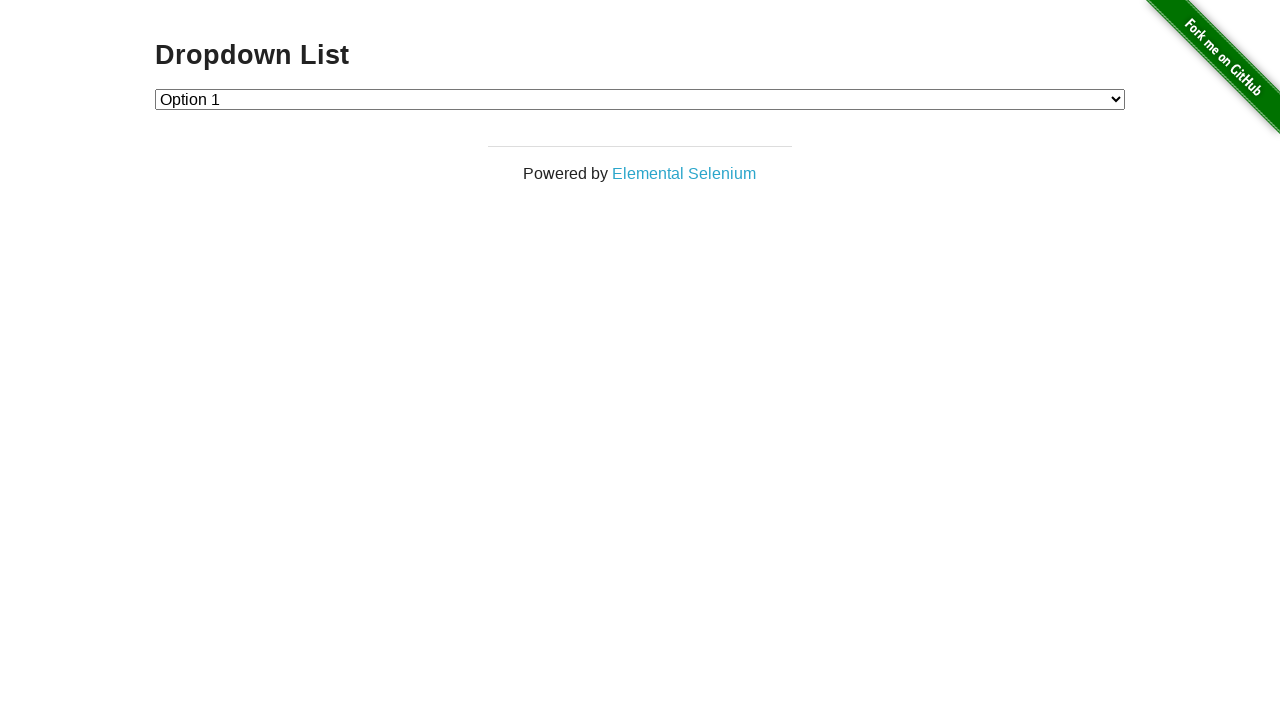